Tests drag and drop functionality on the jQuery UI droppable demo page by dragging a source element and dropping it onto a target element within an iframe.

Starting URL: http://jqueryui.com/droppable/

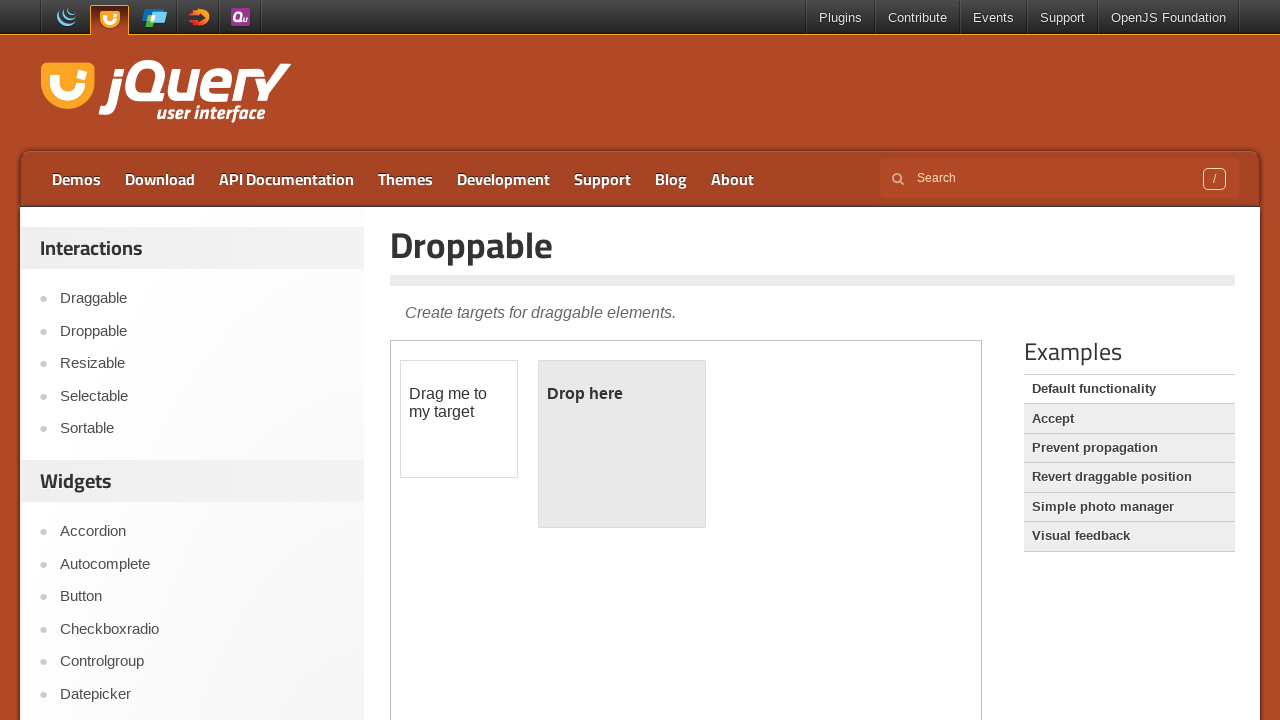

Located the demo iframe
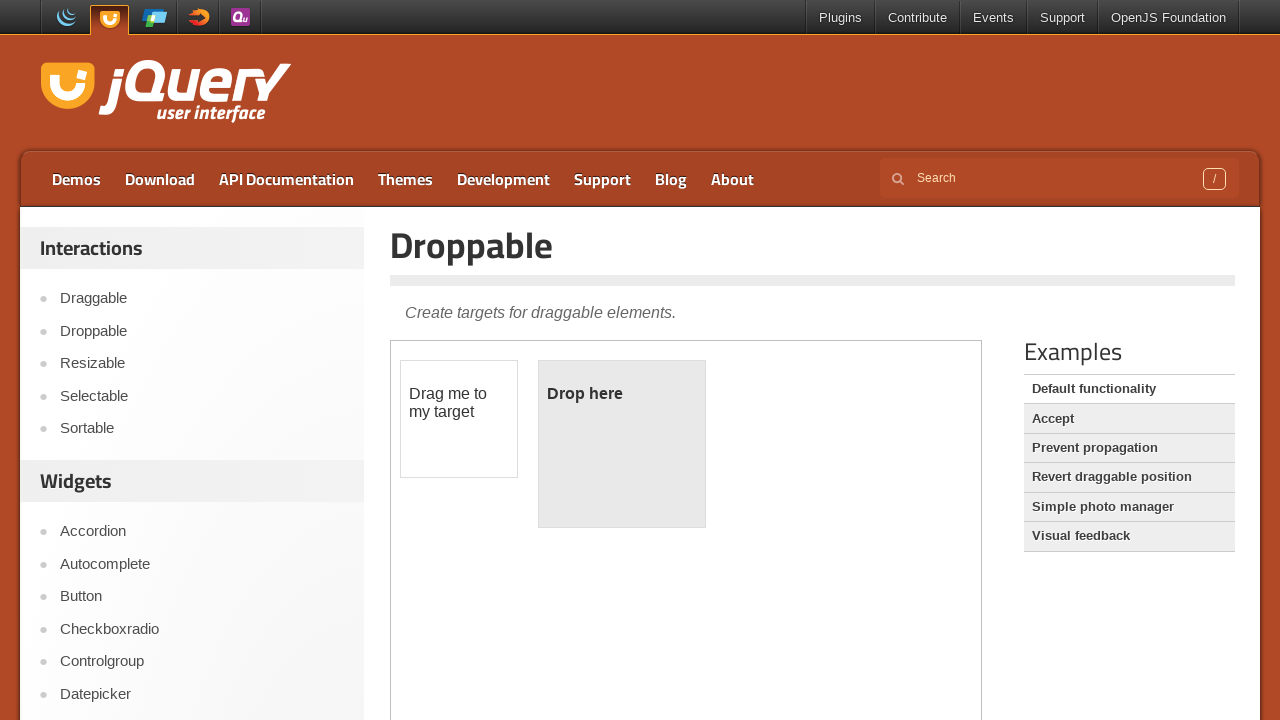

Draggable element became visible
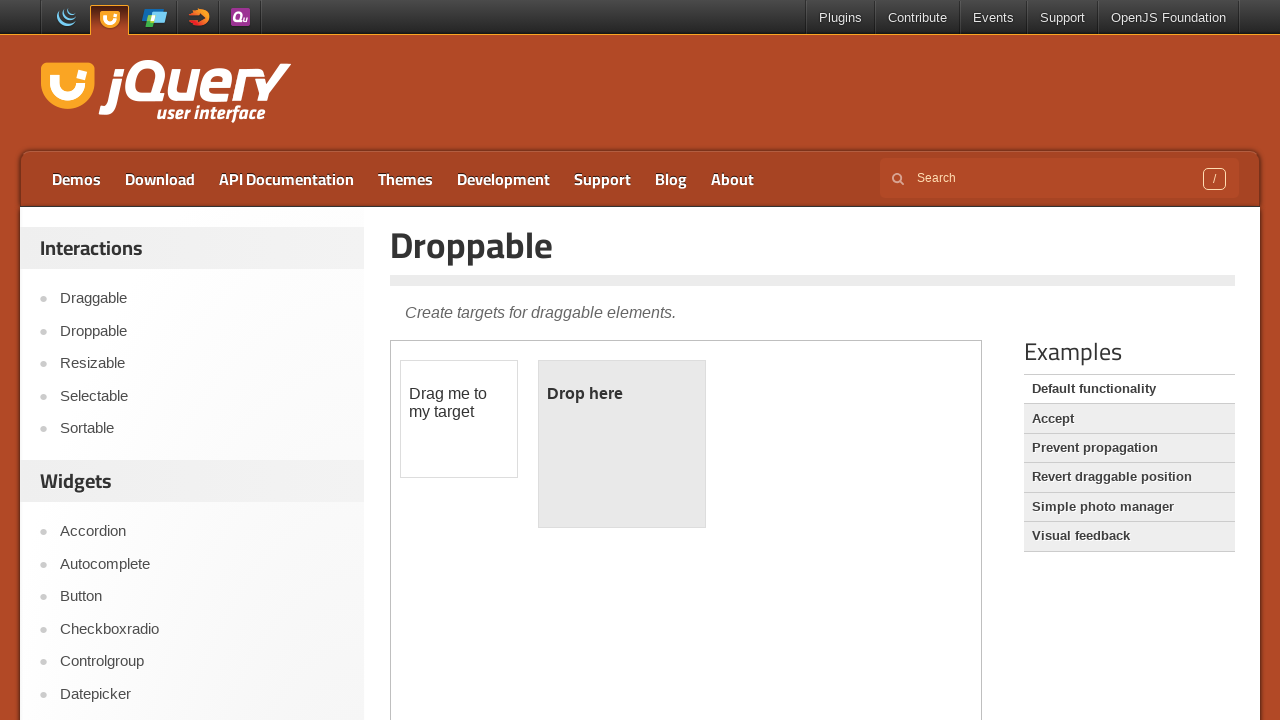

Located the draggable source element
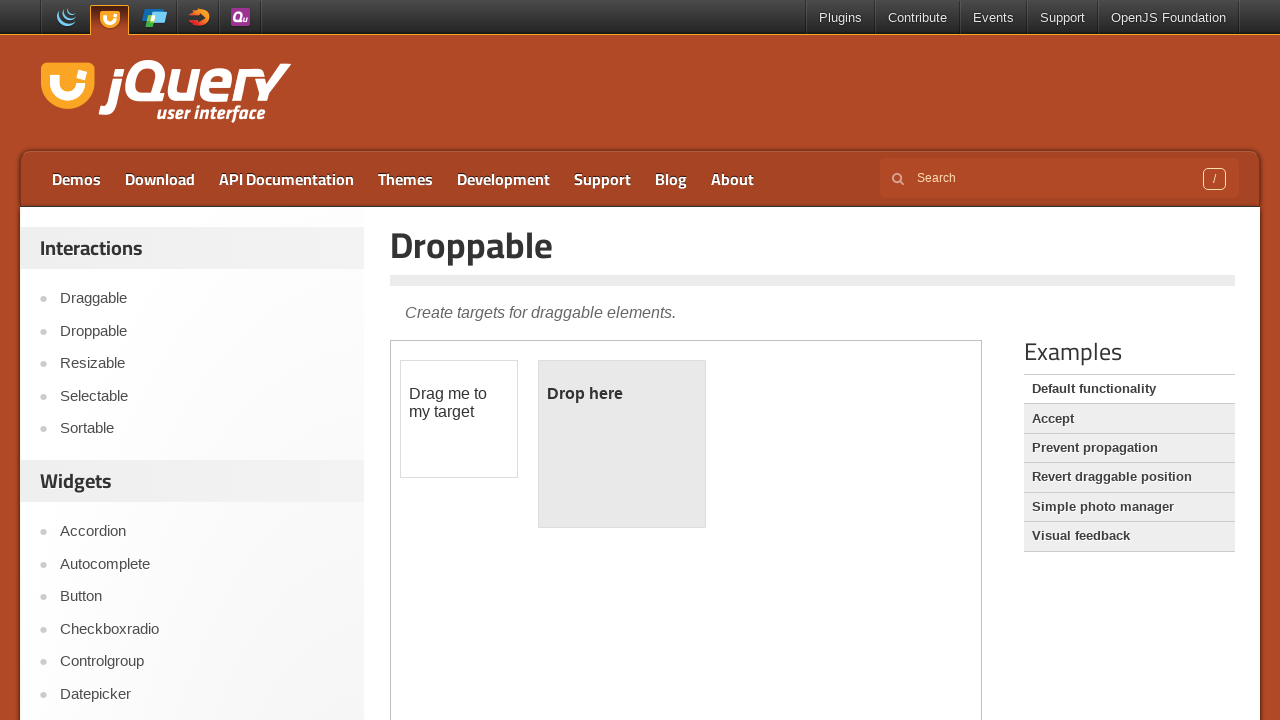

Located the droppable target element
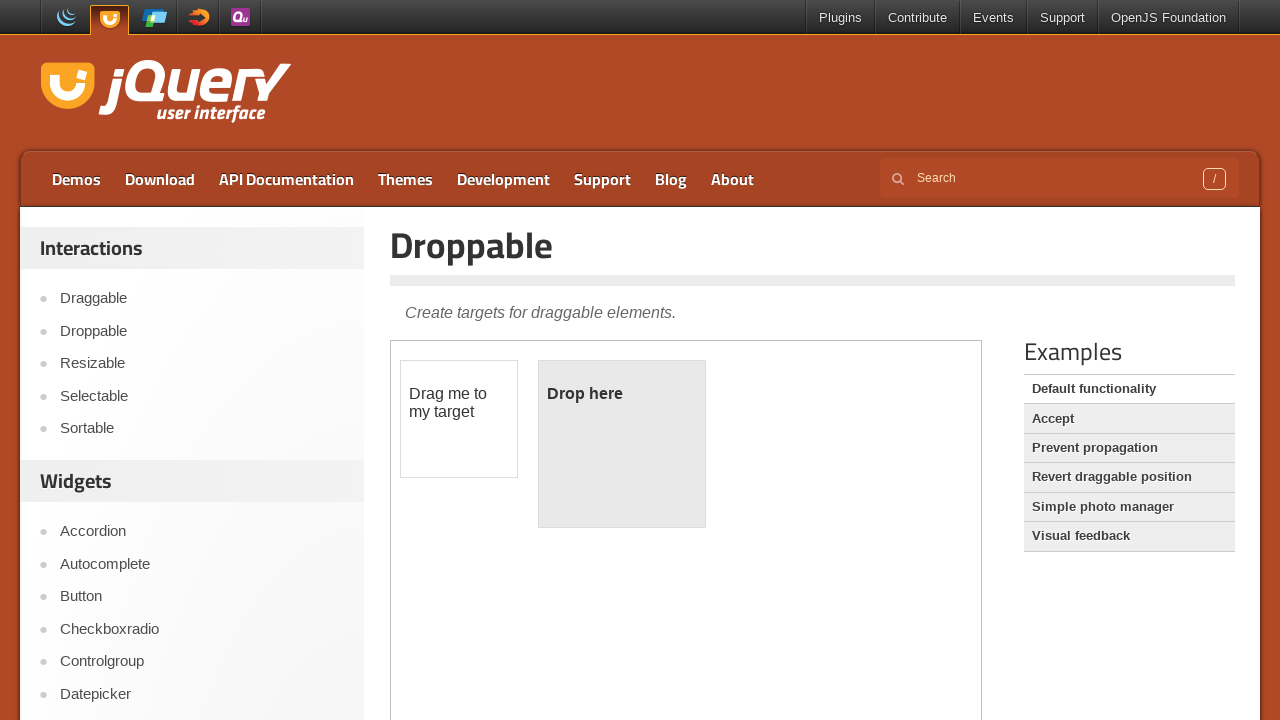

Dragged source element and dropped it onto target element at (622, 444)
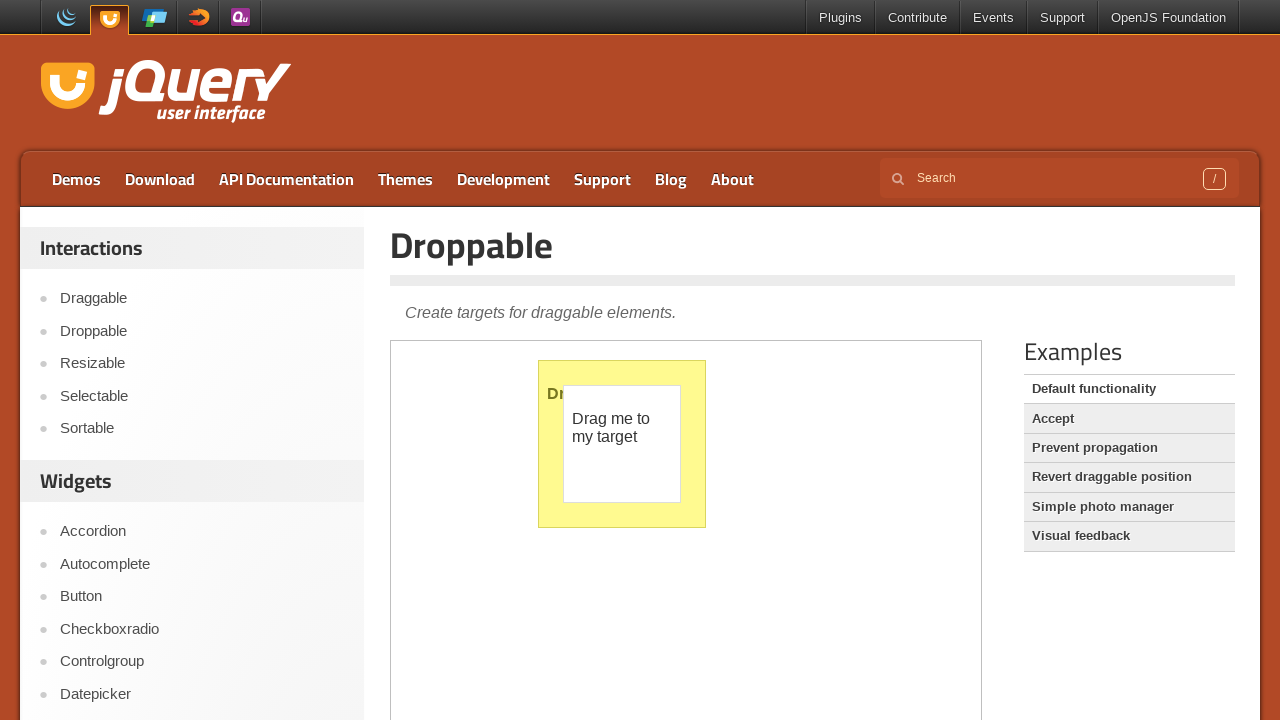

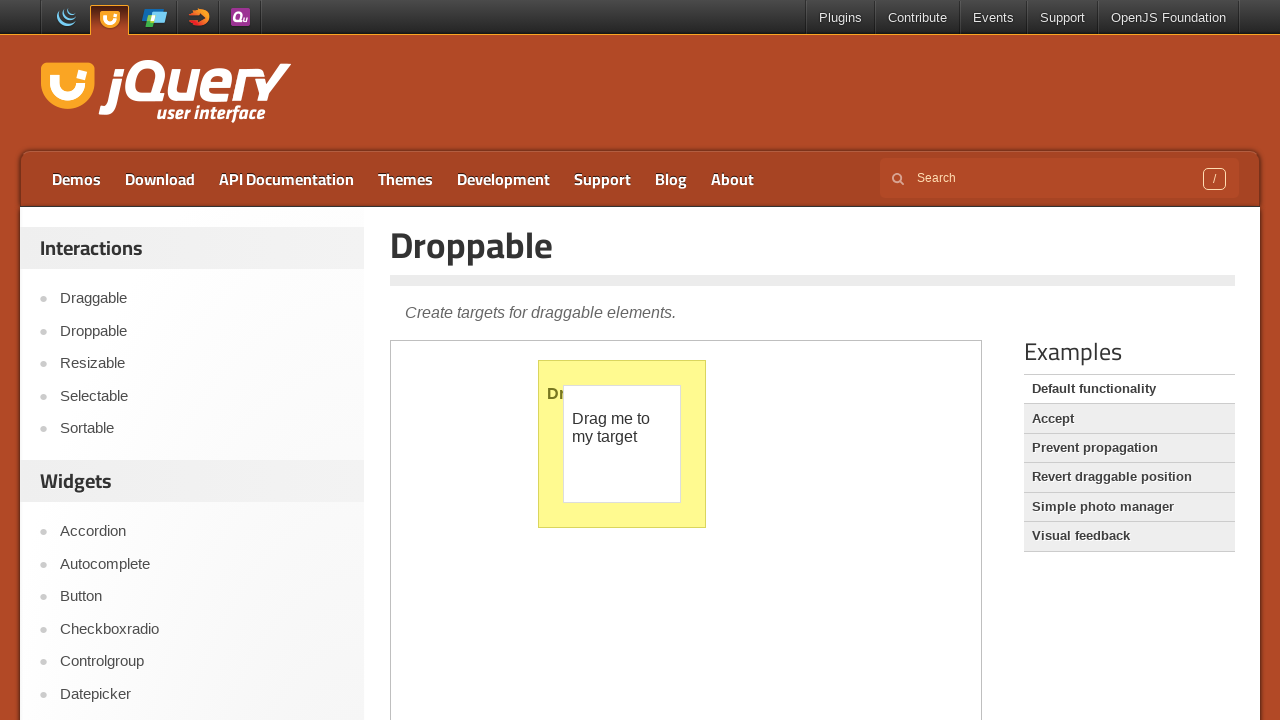